Verifies that the page title is "OrangeHRM" on the login page

Starting URL: https://opensource-demo.orangehrmlive.com/web/index.php/auth/login

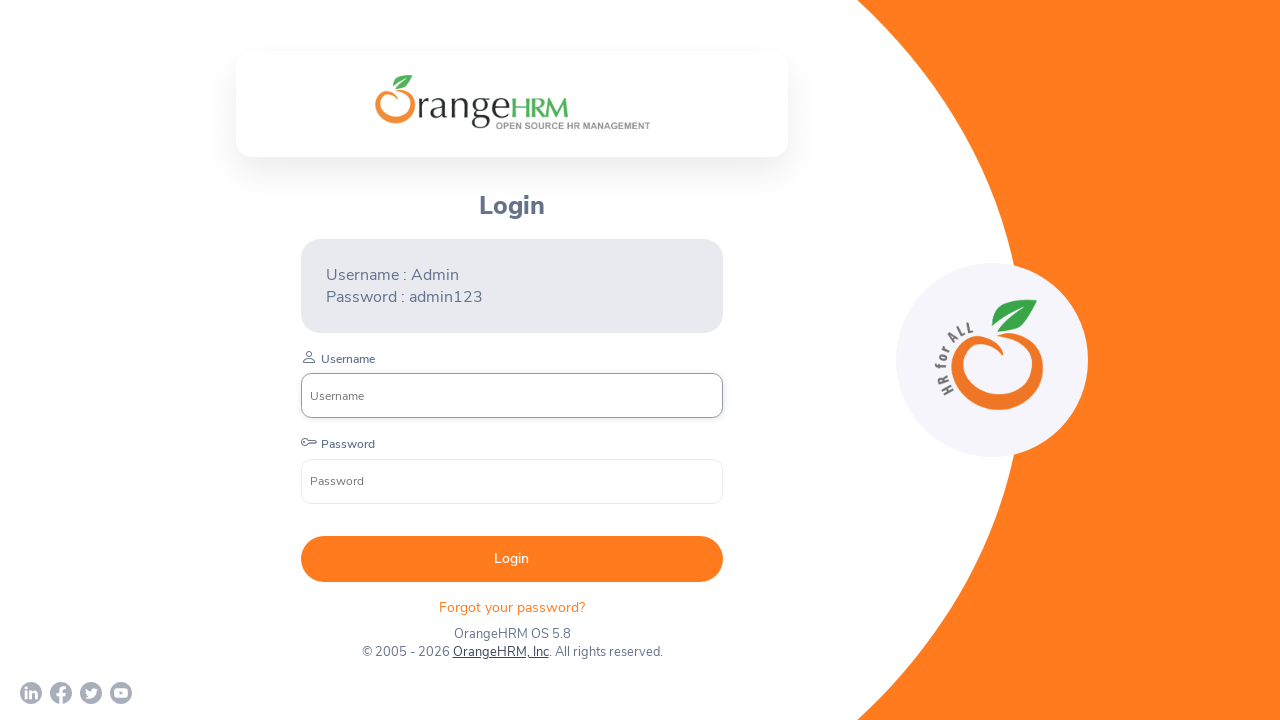

Page loaded with networkidle state
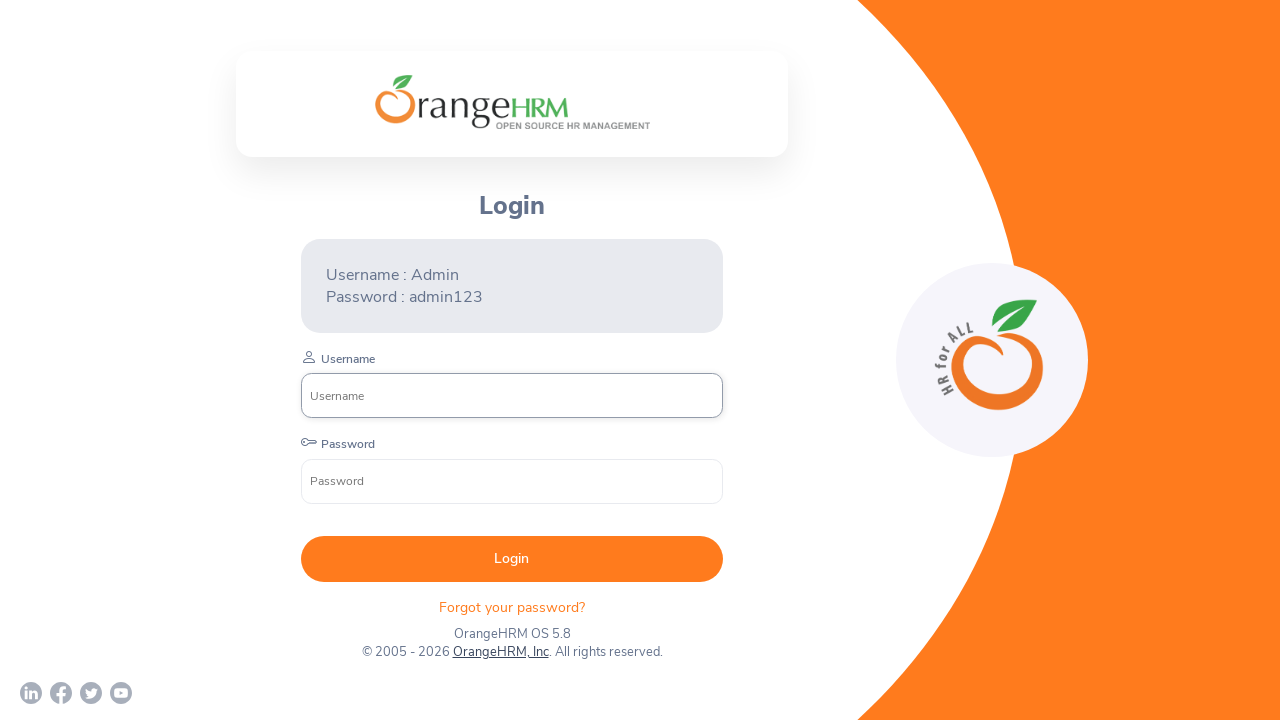

Verified page title is 'OrangeHRM'
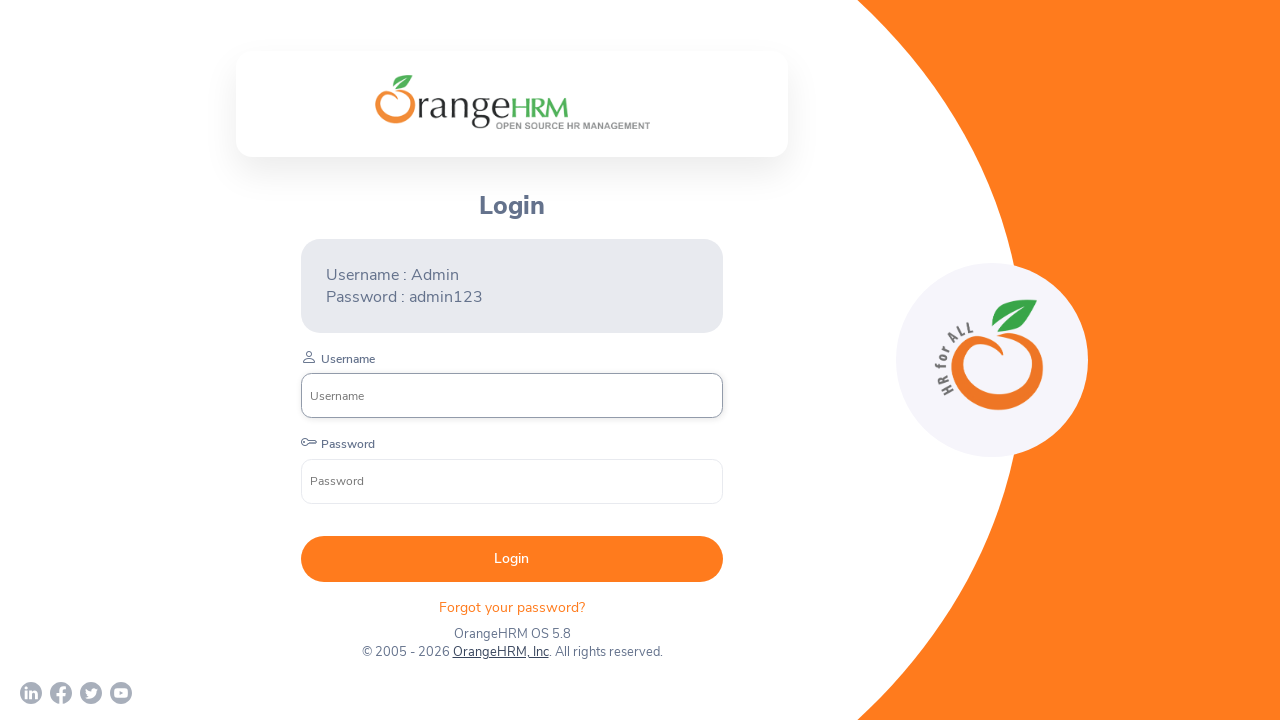

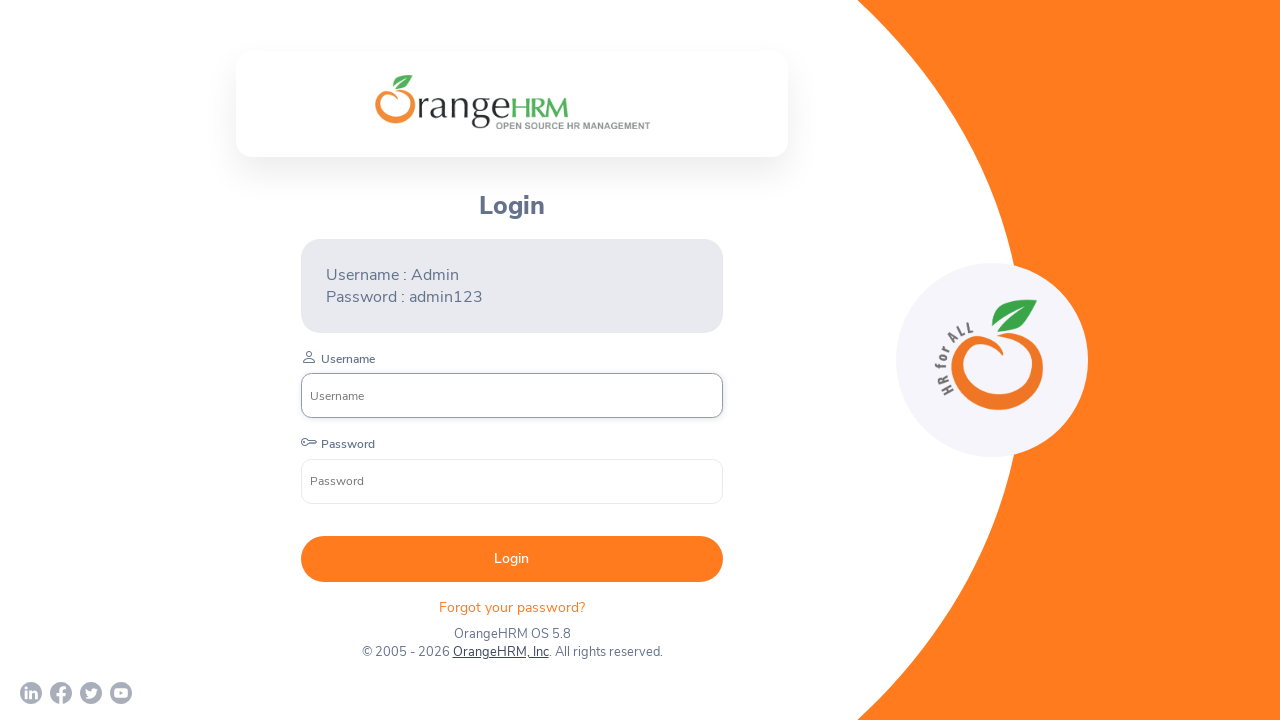